Tests JavaScript confirmation alert handling by clicking a button to trigger a confirmation dialog, accepting it, and verifying the result message is displayed on the page.

Starting URL: http://the-internet.herokuapp.com/javascript_alerts

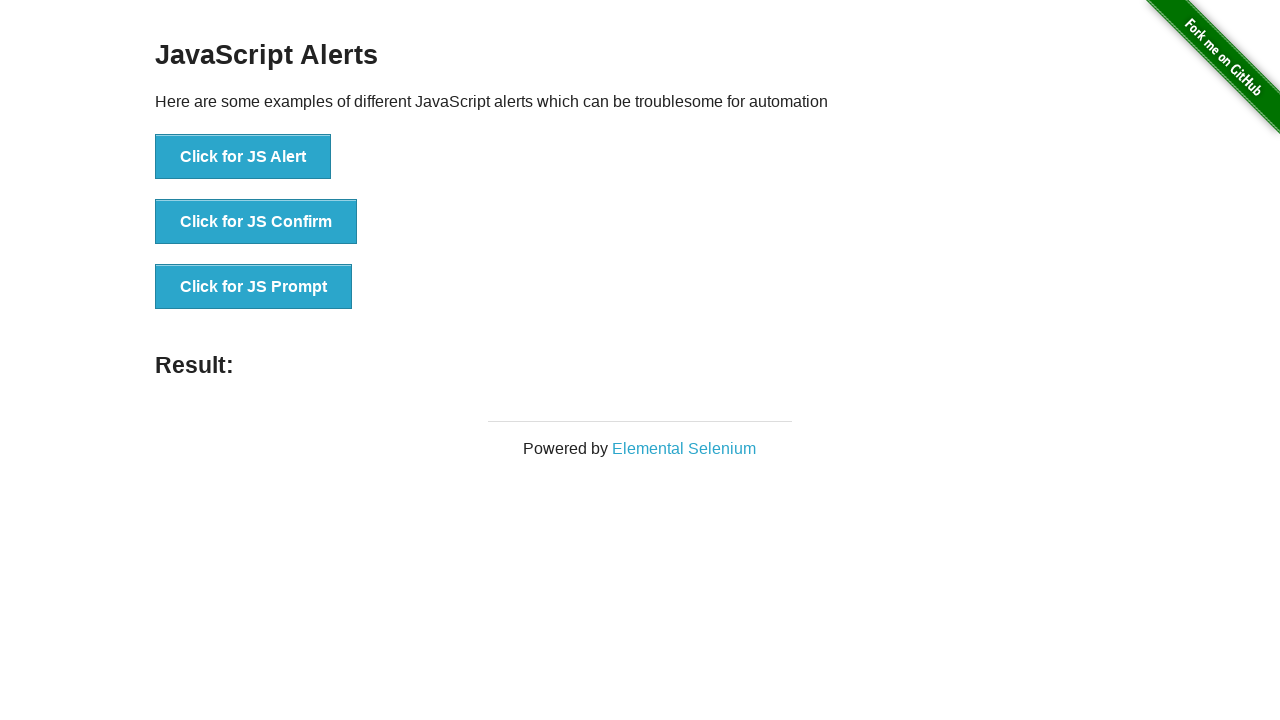

Clicked the confirmation alert button at (256, 222) on .example li:nth-child(2) button
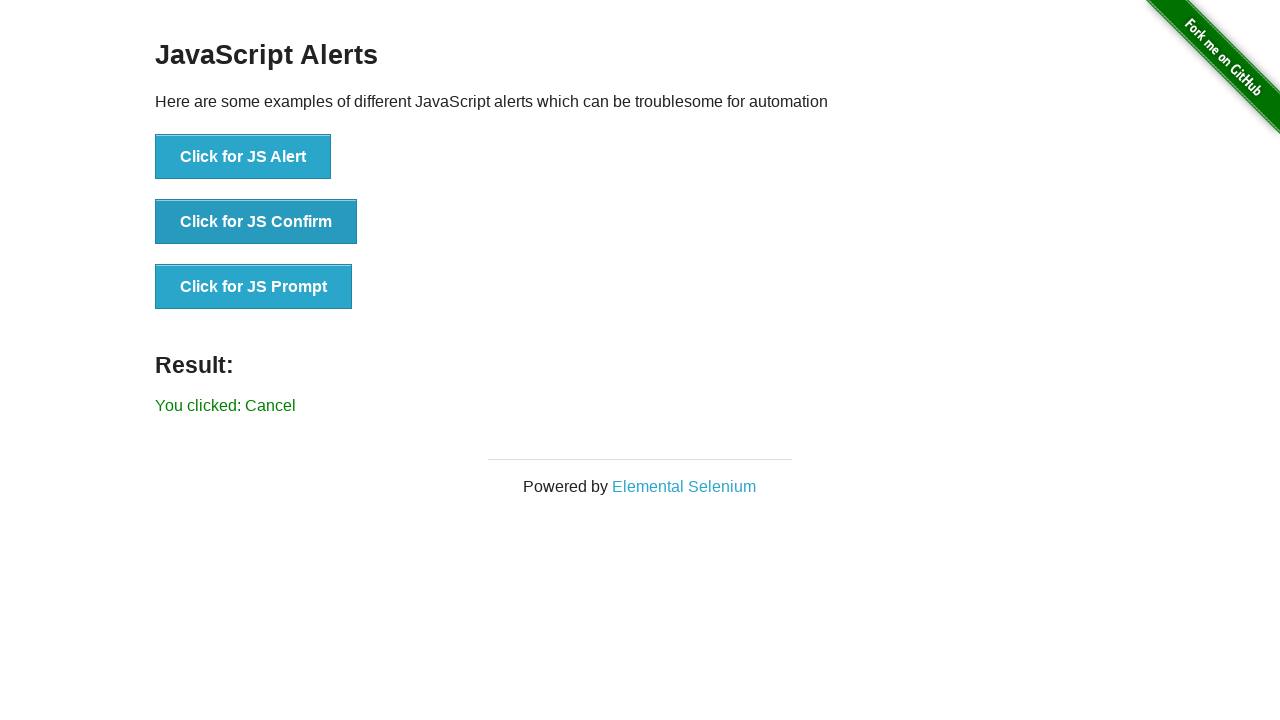

Set up dialog handler to accept confirmation alerts
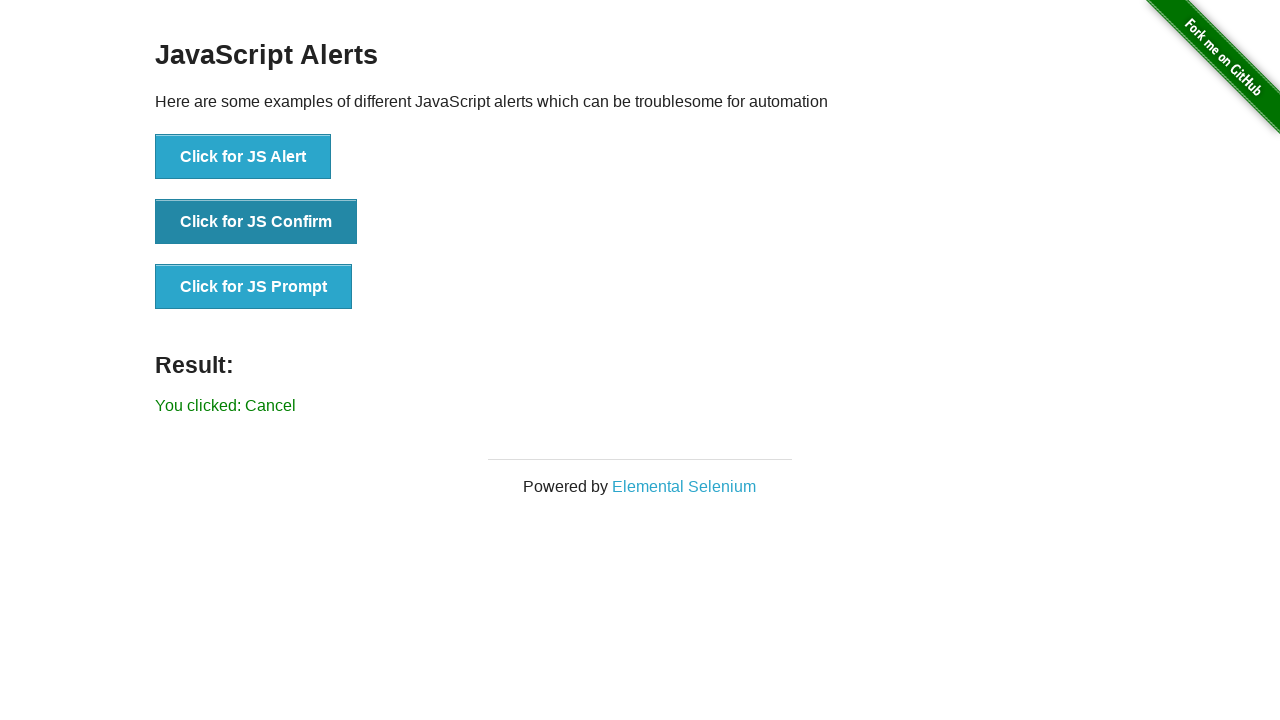

Clicked the confirmation alert button again to trigger dialog at (256, 222) on .example li:nth-child(2) button
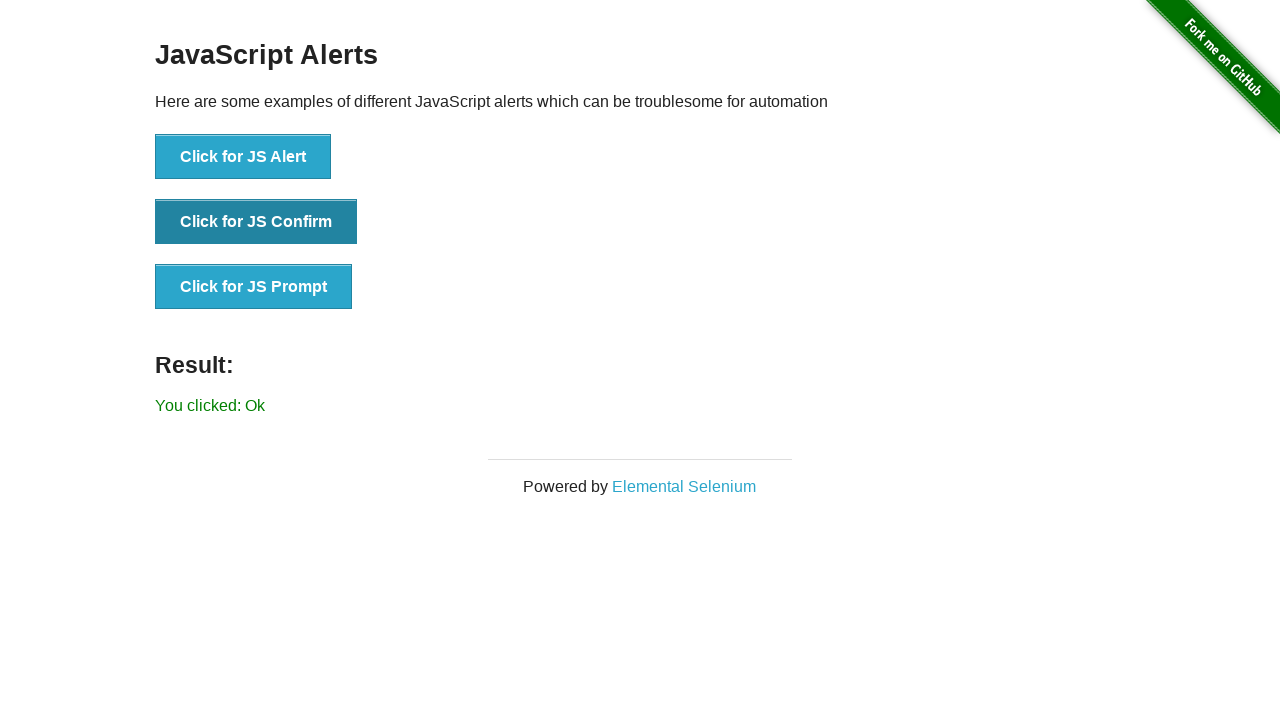

Waited for result message to appear
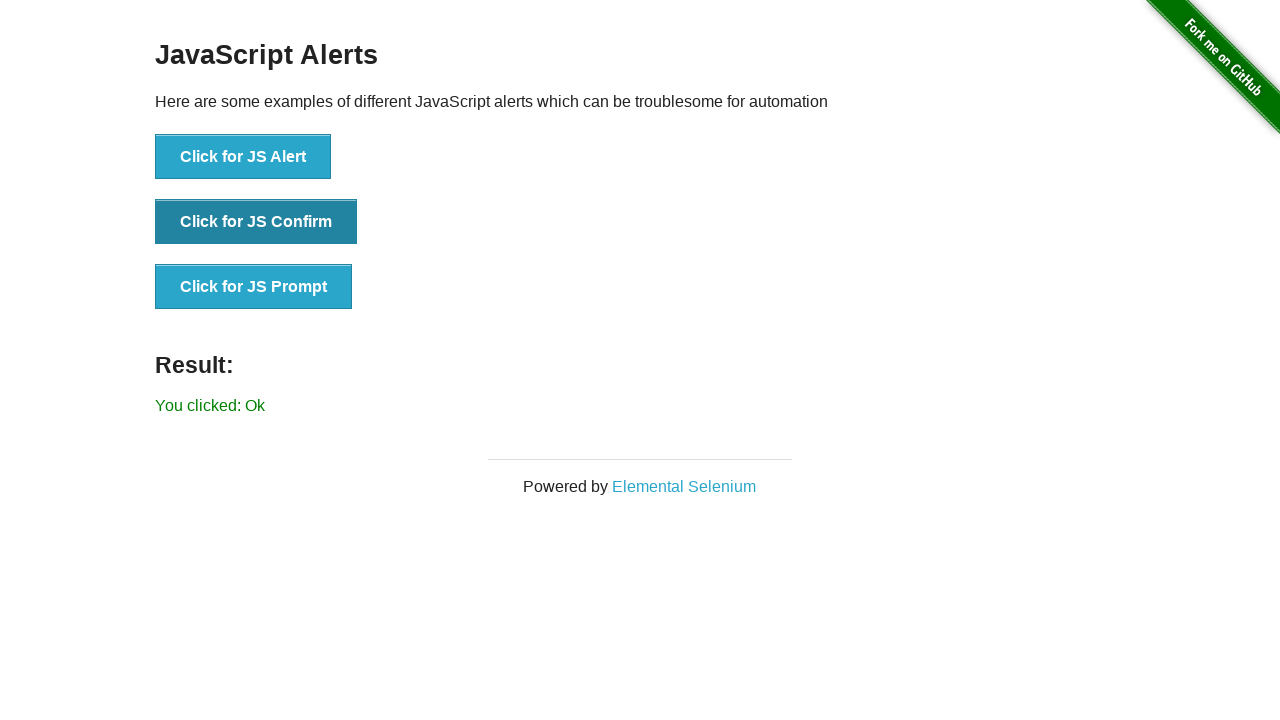

Retrieved result message text
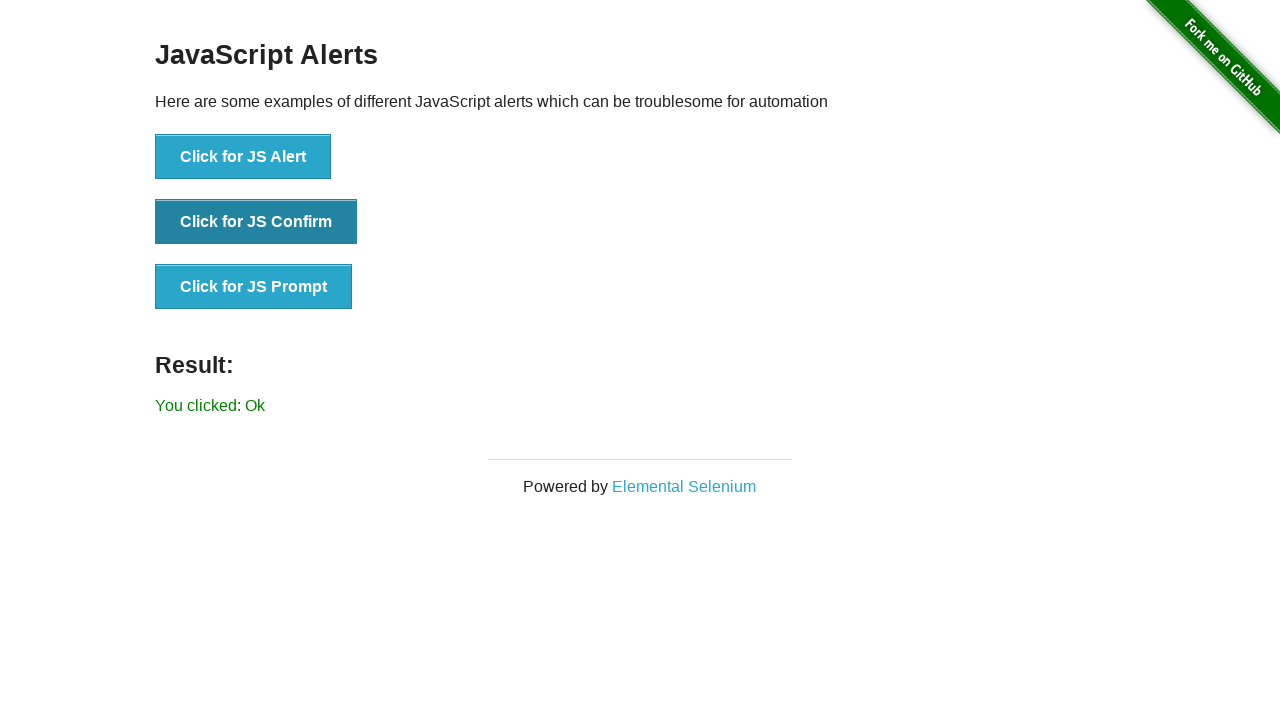

Verified result message equals 'You clicked: Ok'
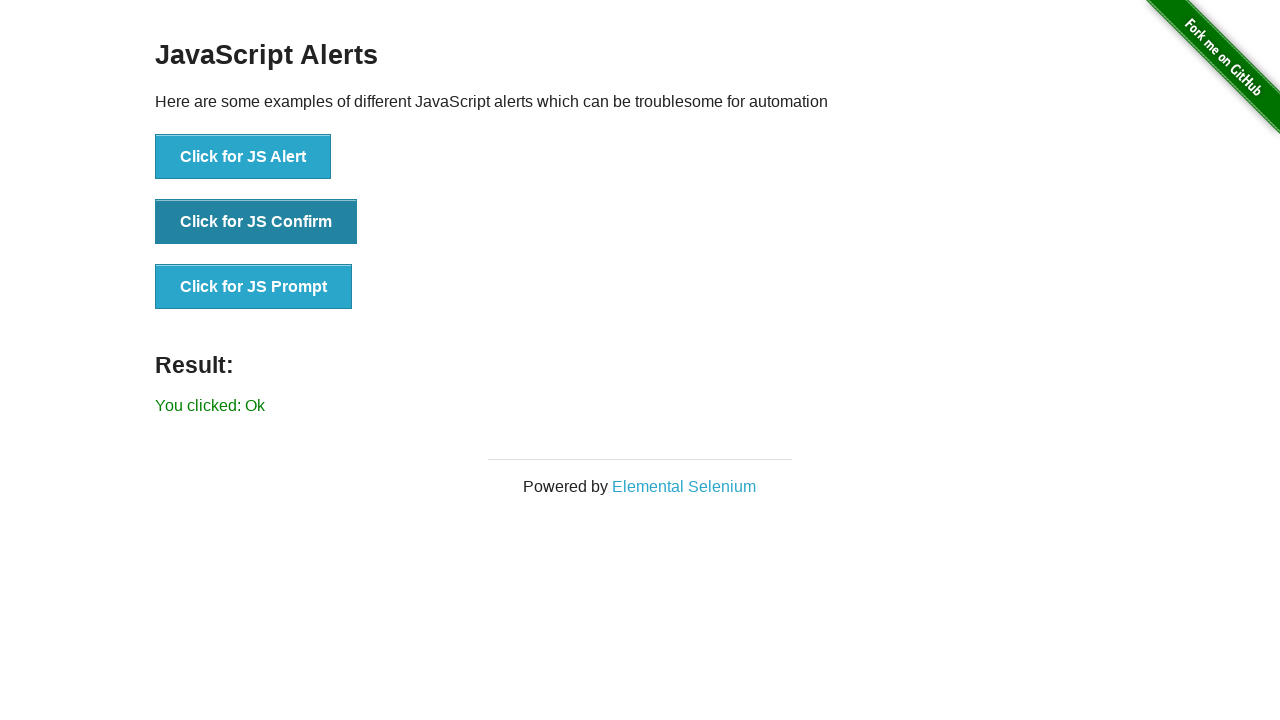

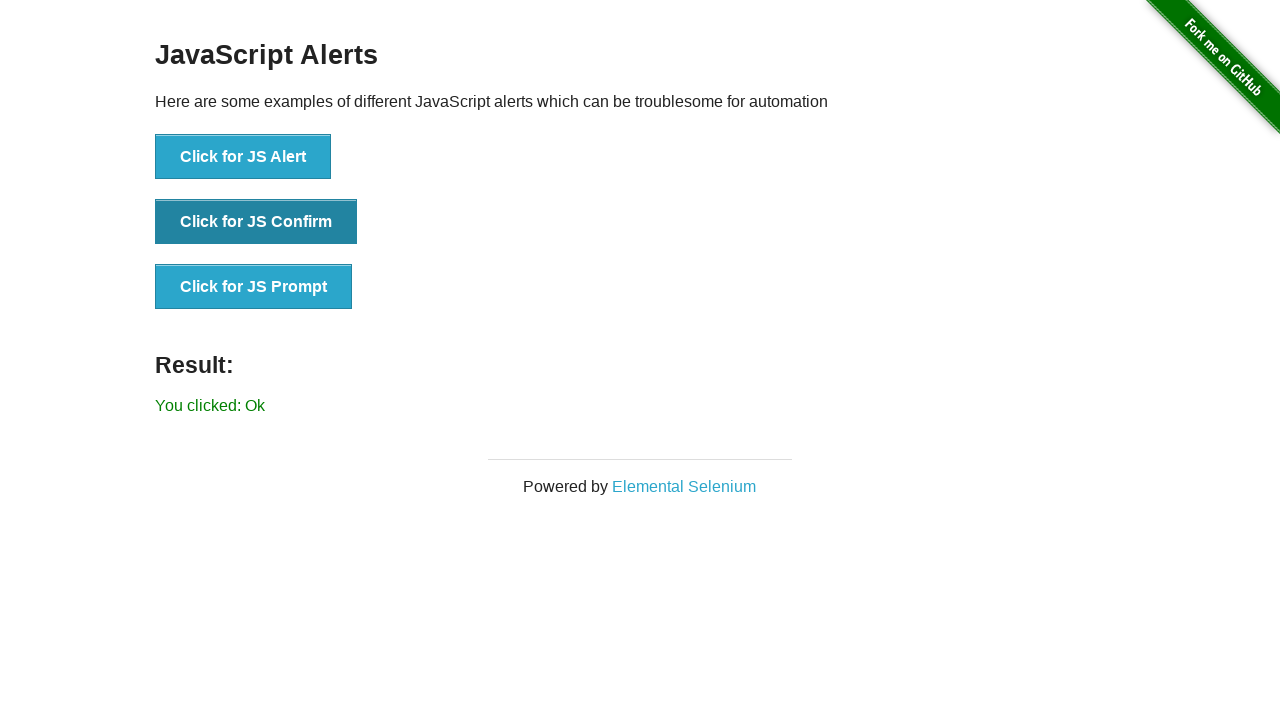